Navigates to Trendyol homepage and waits for the page to load

Starting URL: https://www.trendyol.com

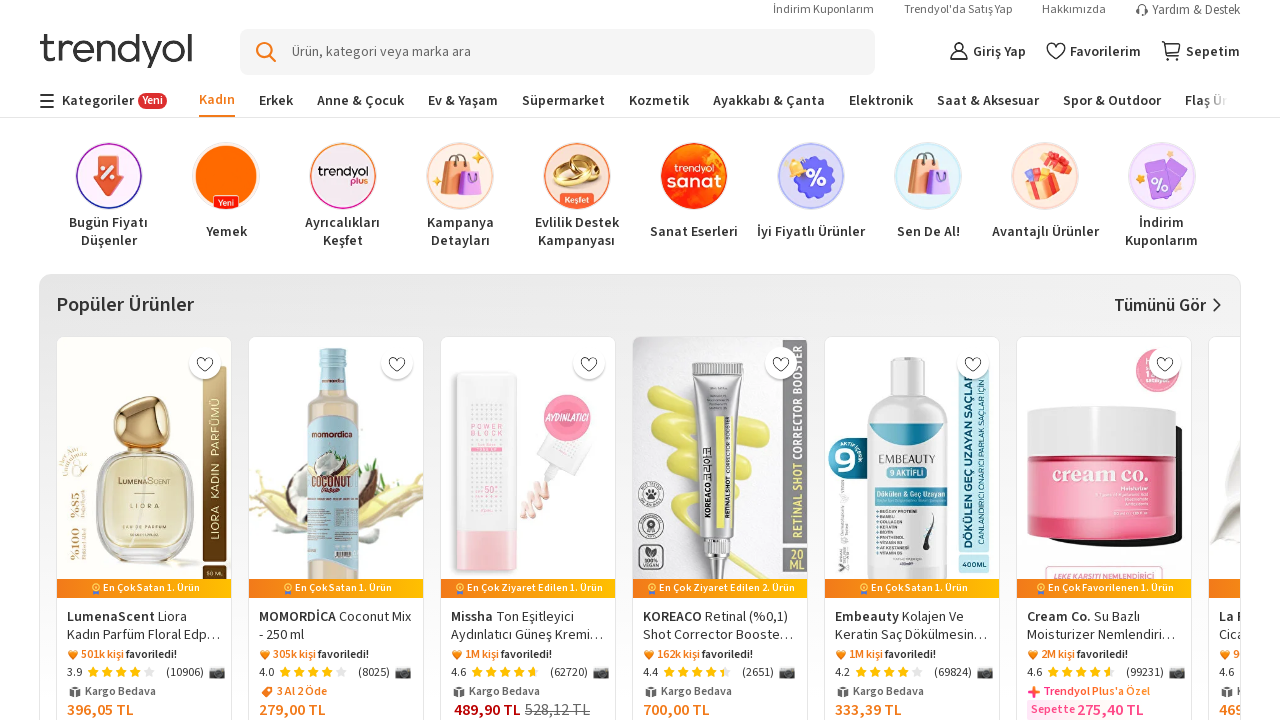

Waited for page DOM to fully load on Trendyol homepage
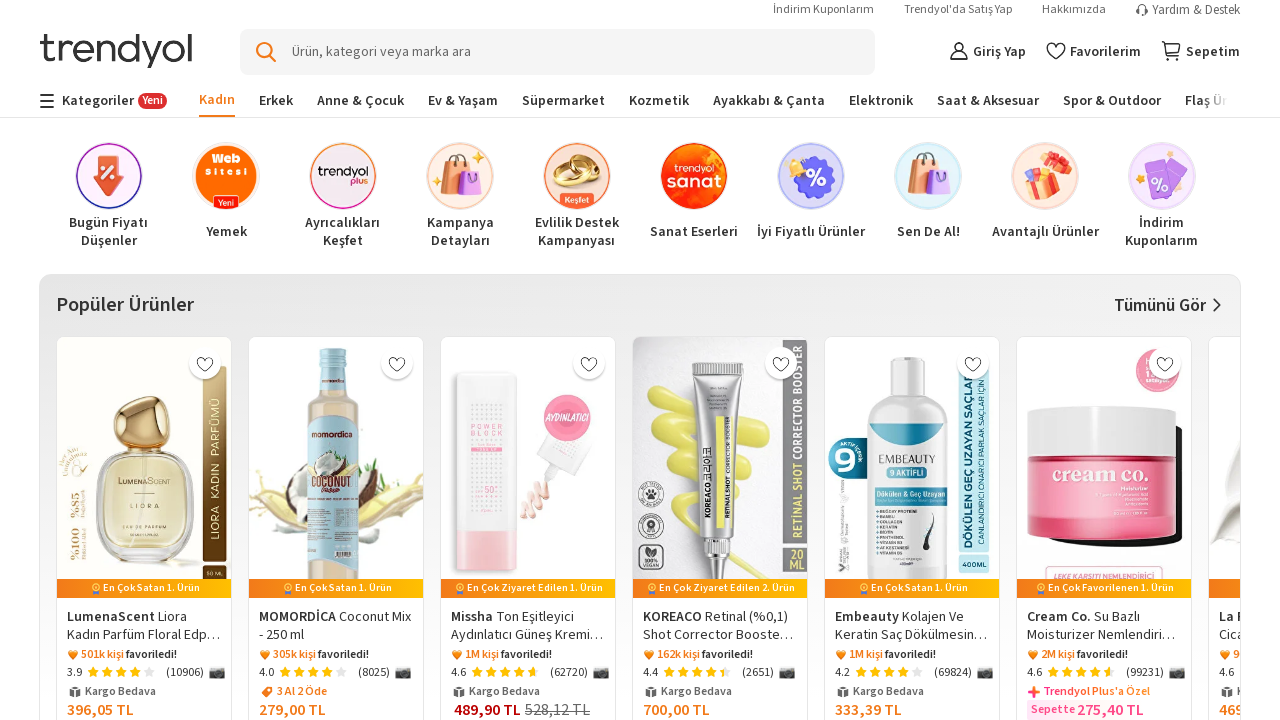

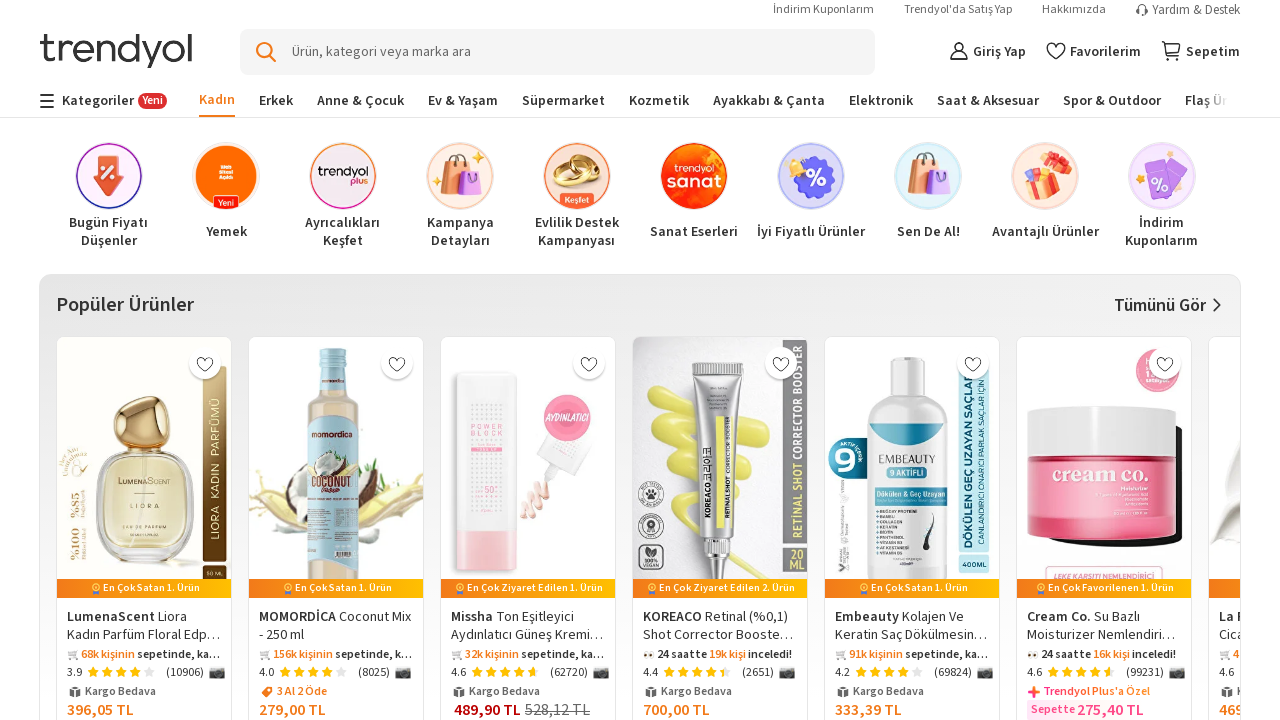